Clicks checkbox option 3 and verifies it is selected

Starting URL: https://rahulshettyacademy.com/AutomationPractice/

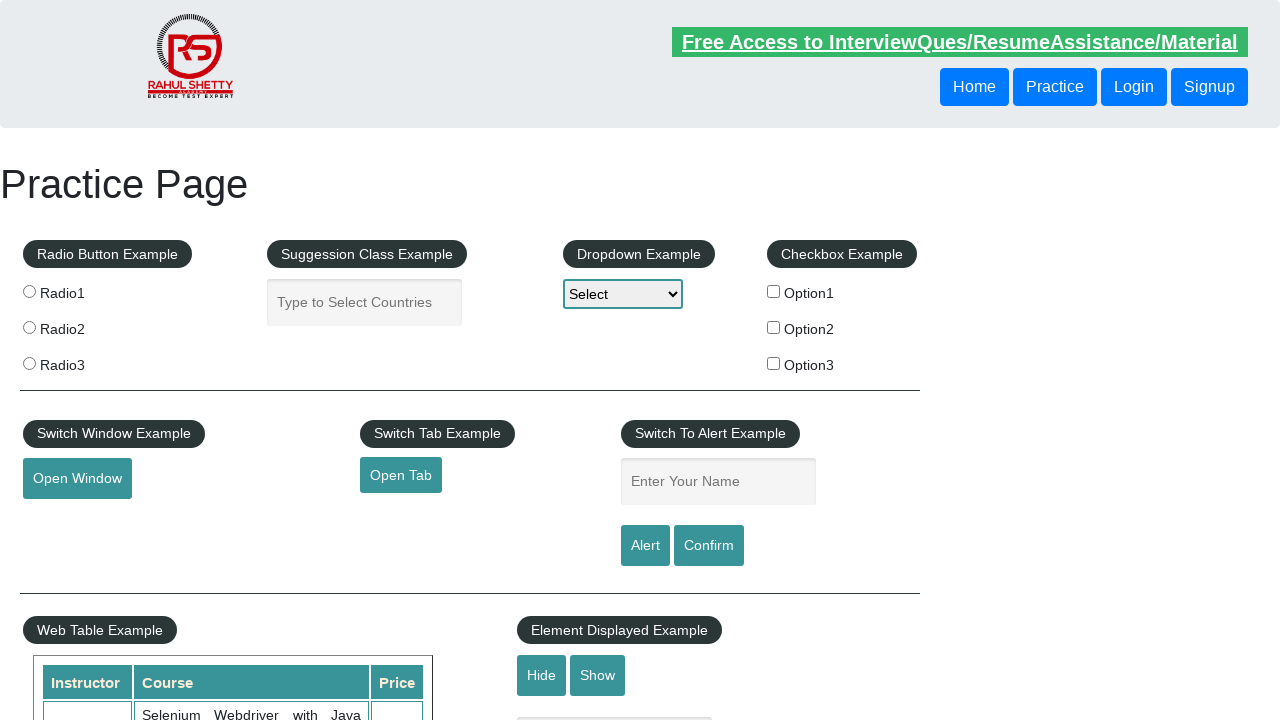

Clicked checkbox option 3 at (774, 363) on xpath=//*[contains(@id,'checkBoxOption3')]
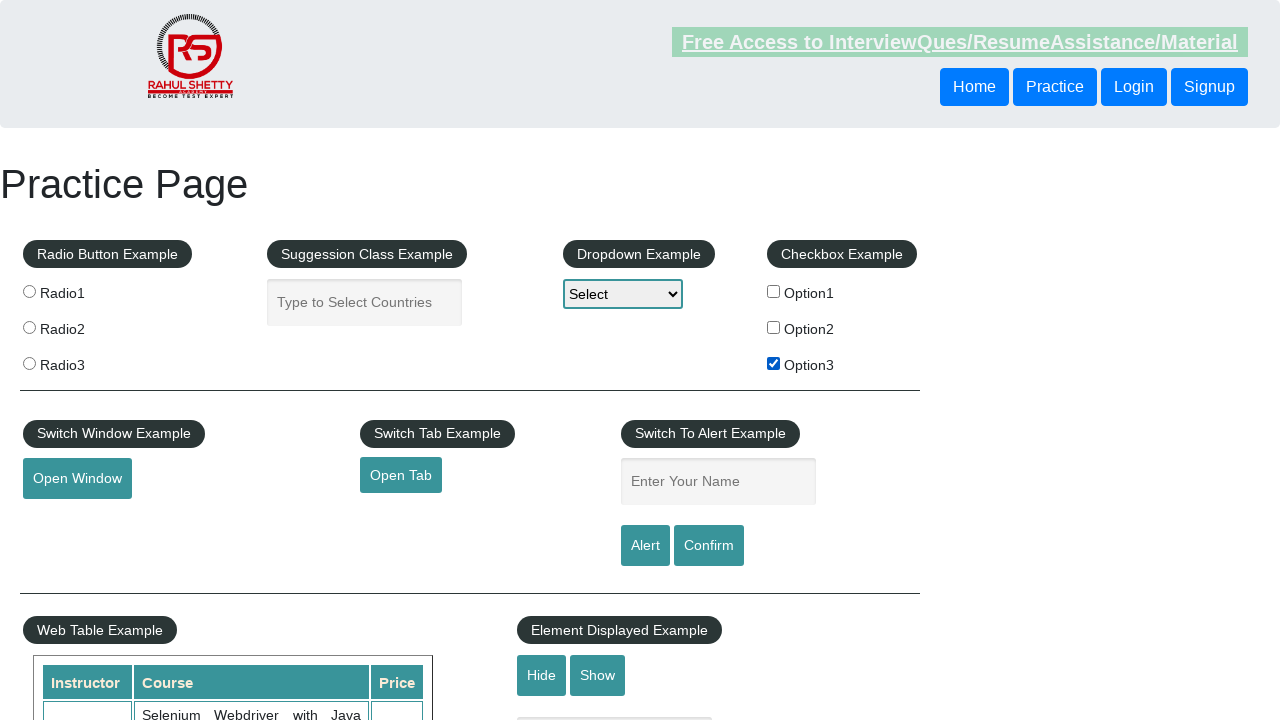

Verified checkbox 3 is selected: True
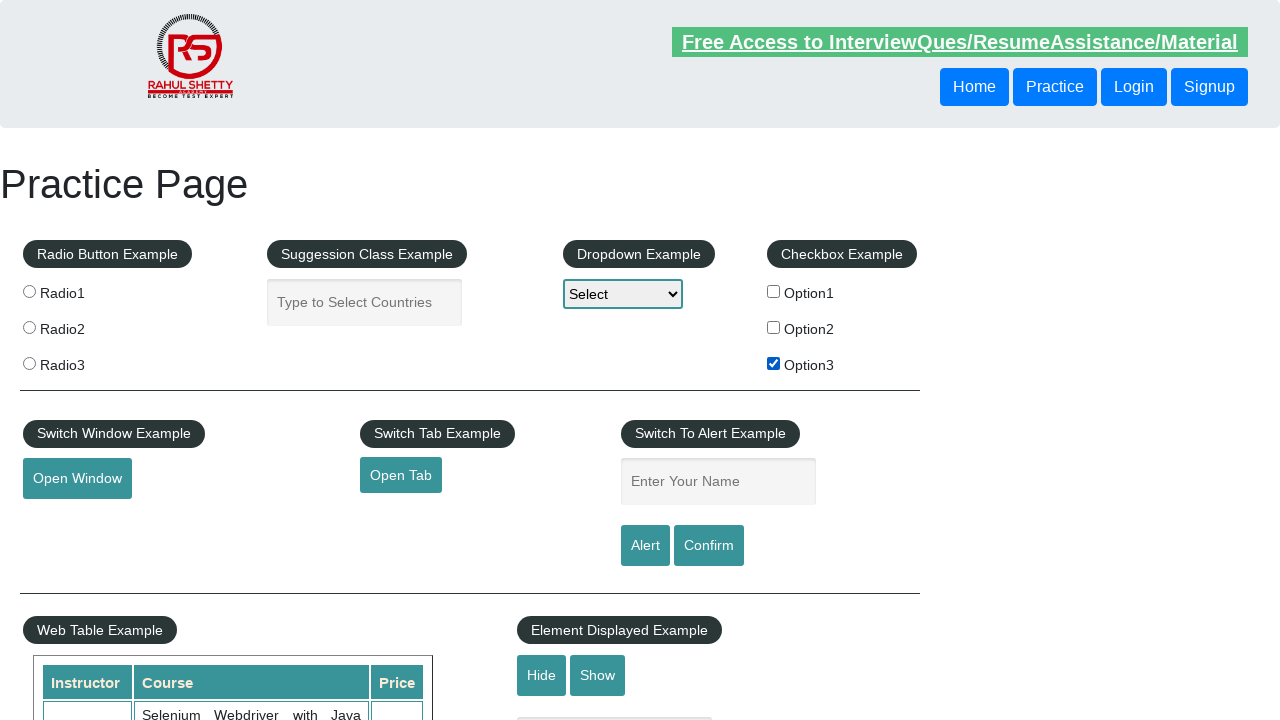

Waited 5 seconds
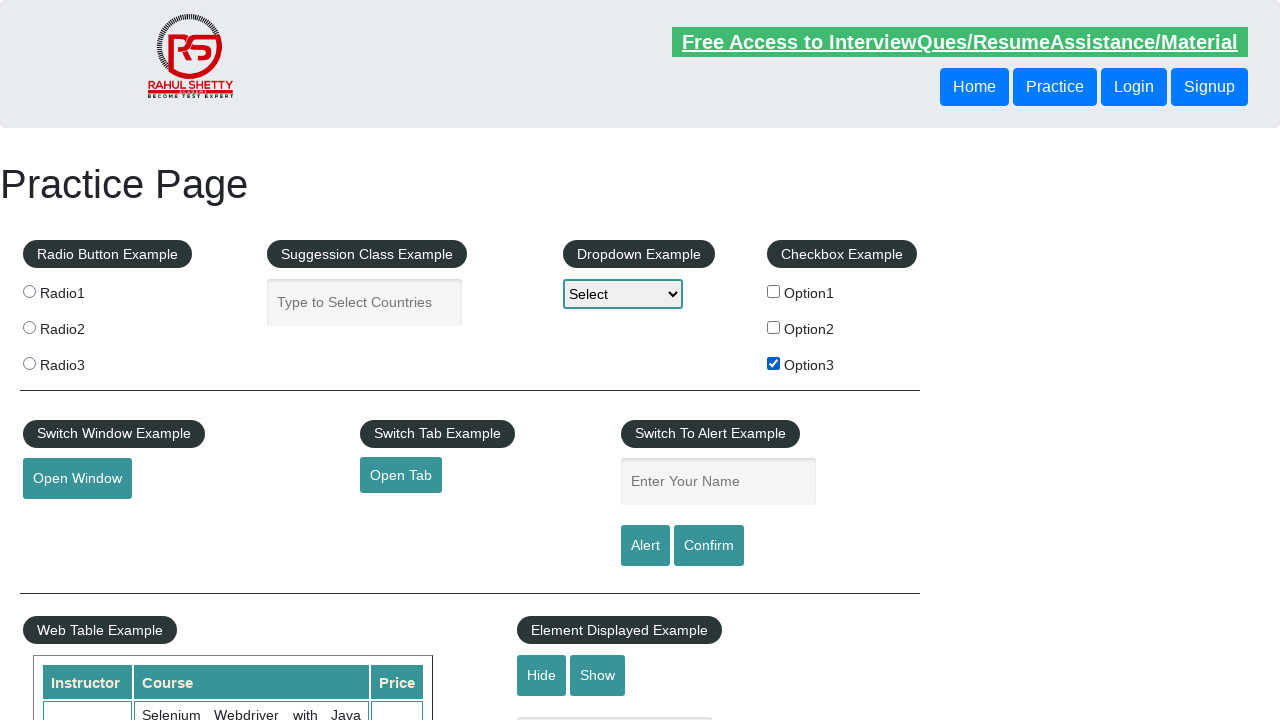

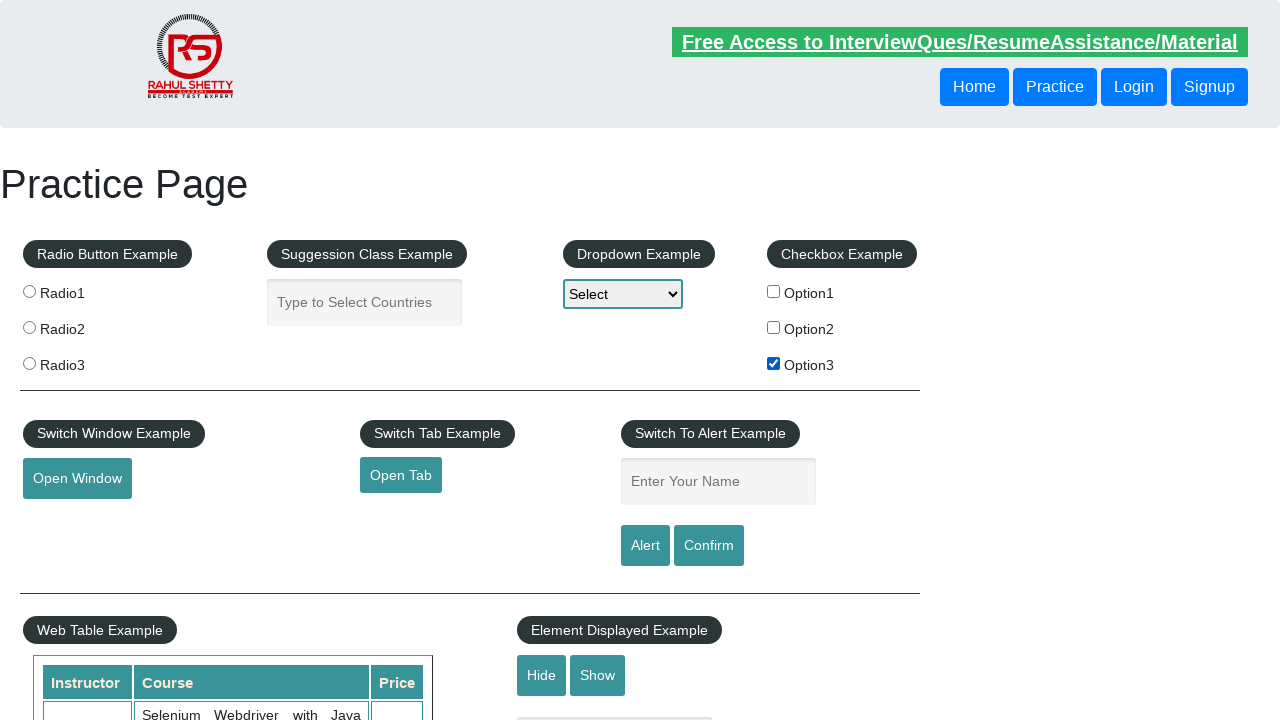